Tests jQuery UI selectable widget by performing a click-and-drag selection across multiple list items

Starting URL: https://jqueryui.com/selectable/

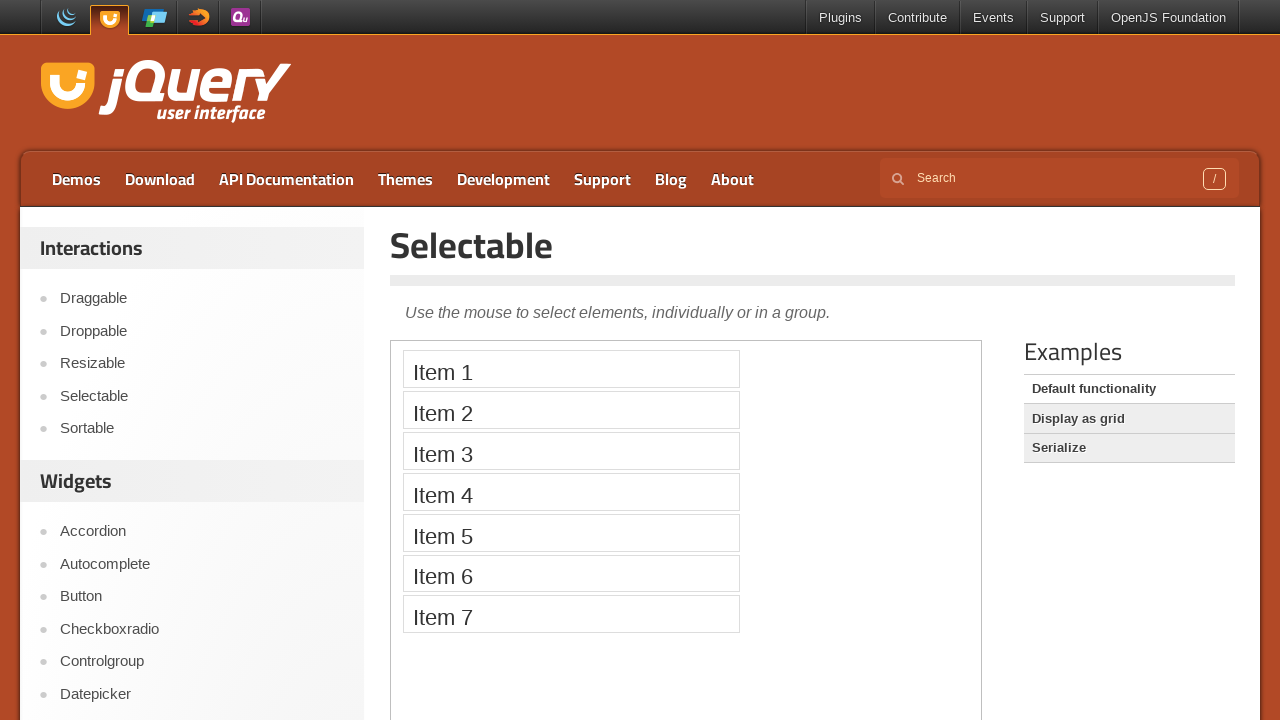

Located the iframe containing the selectable widget
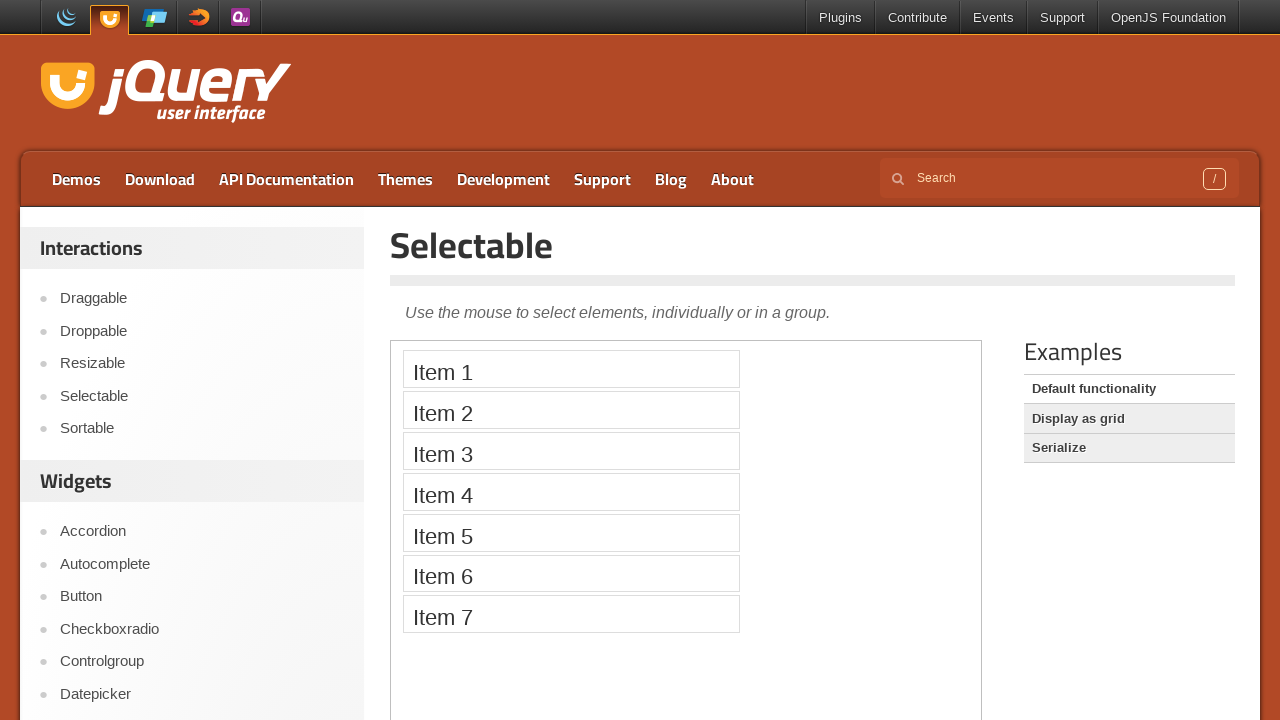

Set selectable_frame reference to the iframe
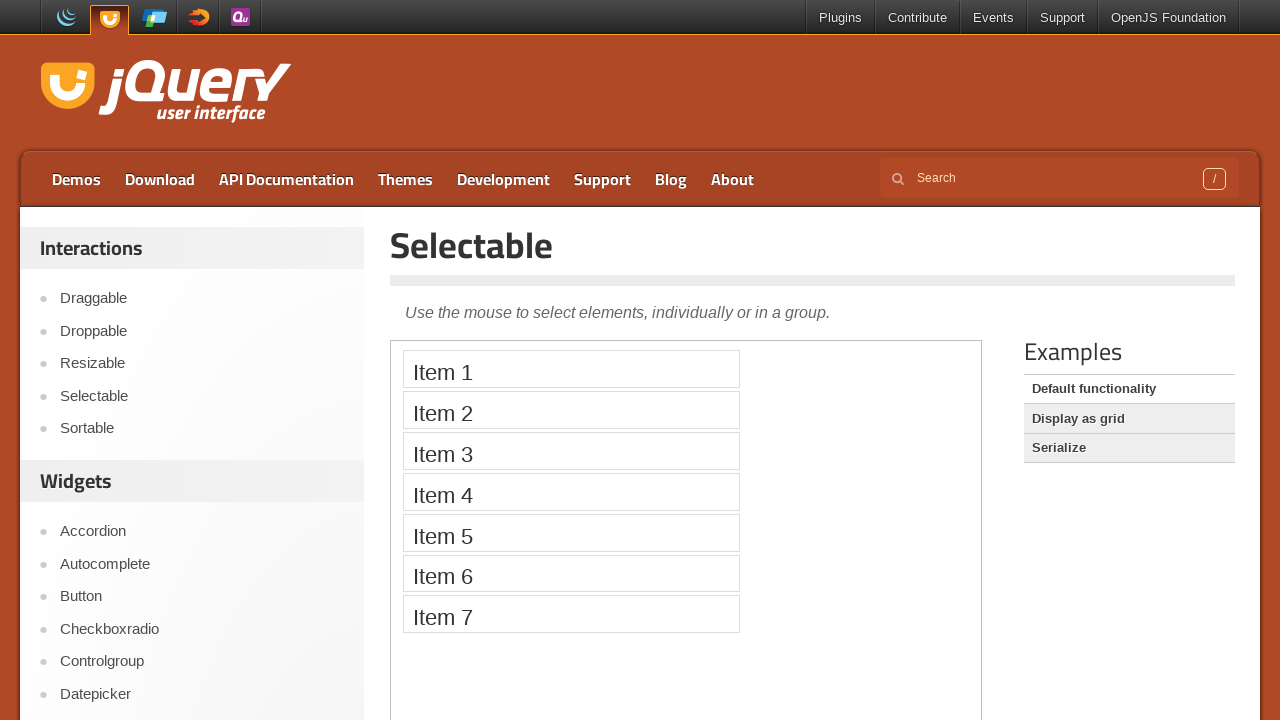

Located the first selectable item
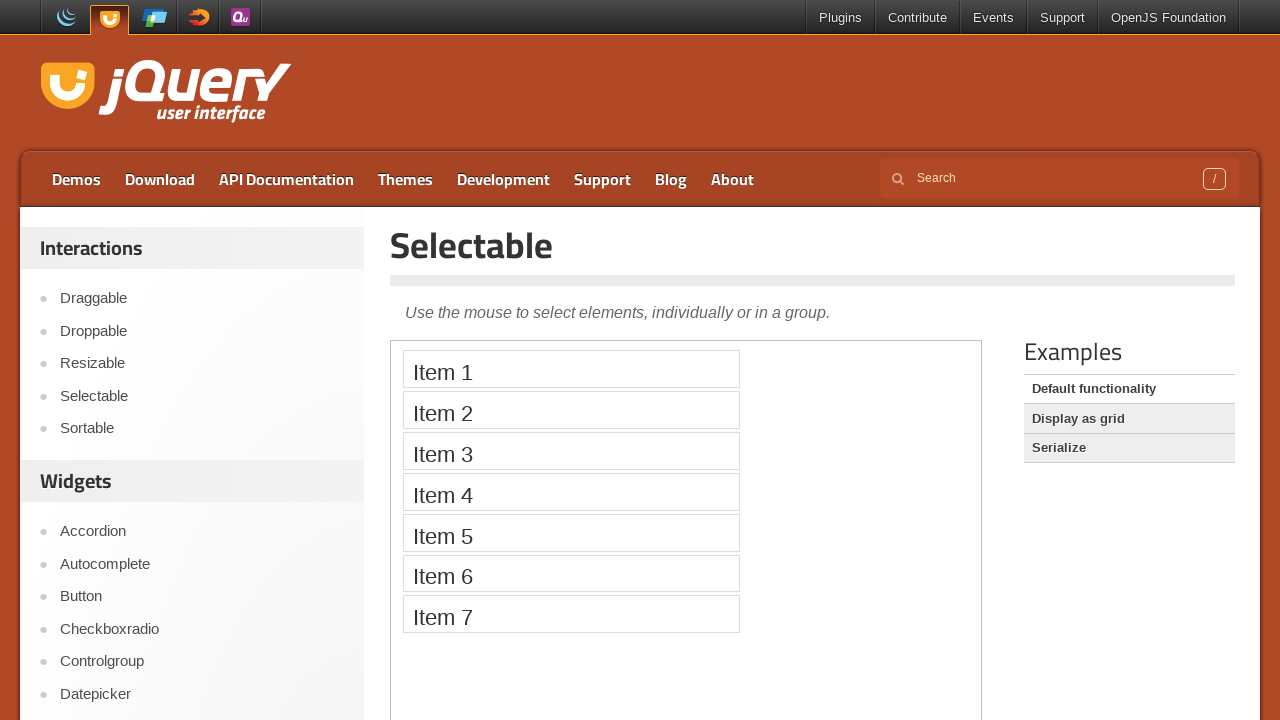

Located the sixth selectable item
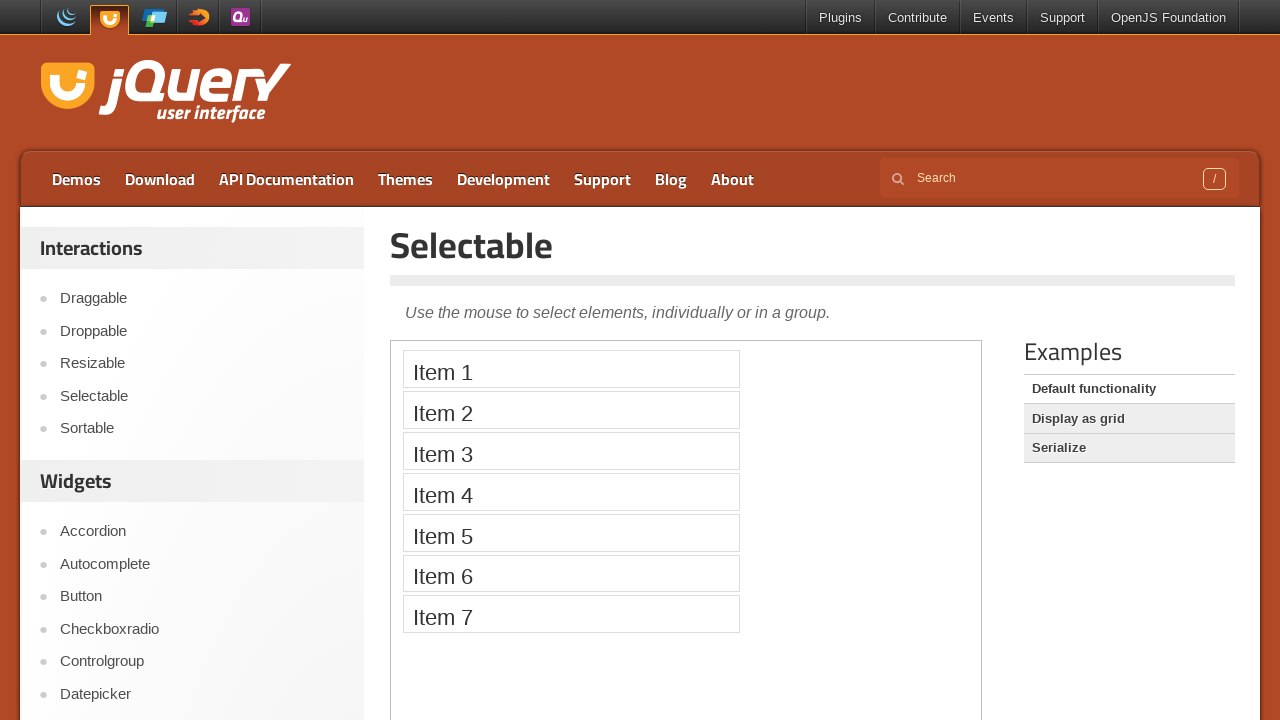

Performed click-and-drag selection from item 1 to item 6 at (571, 614)
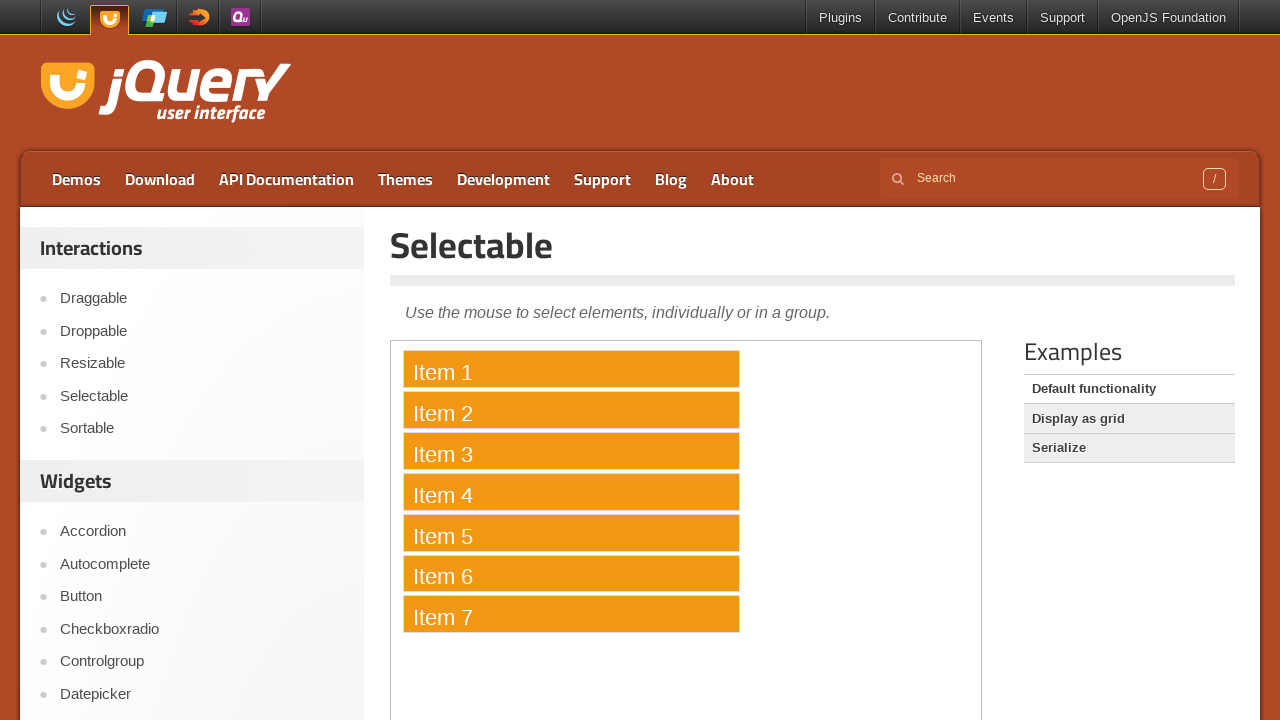

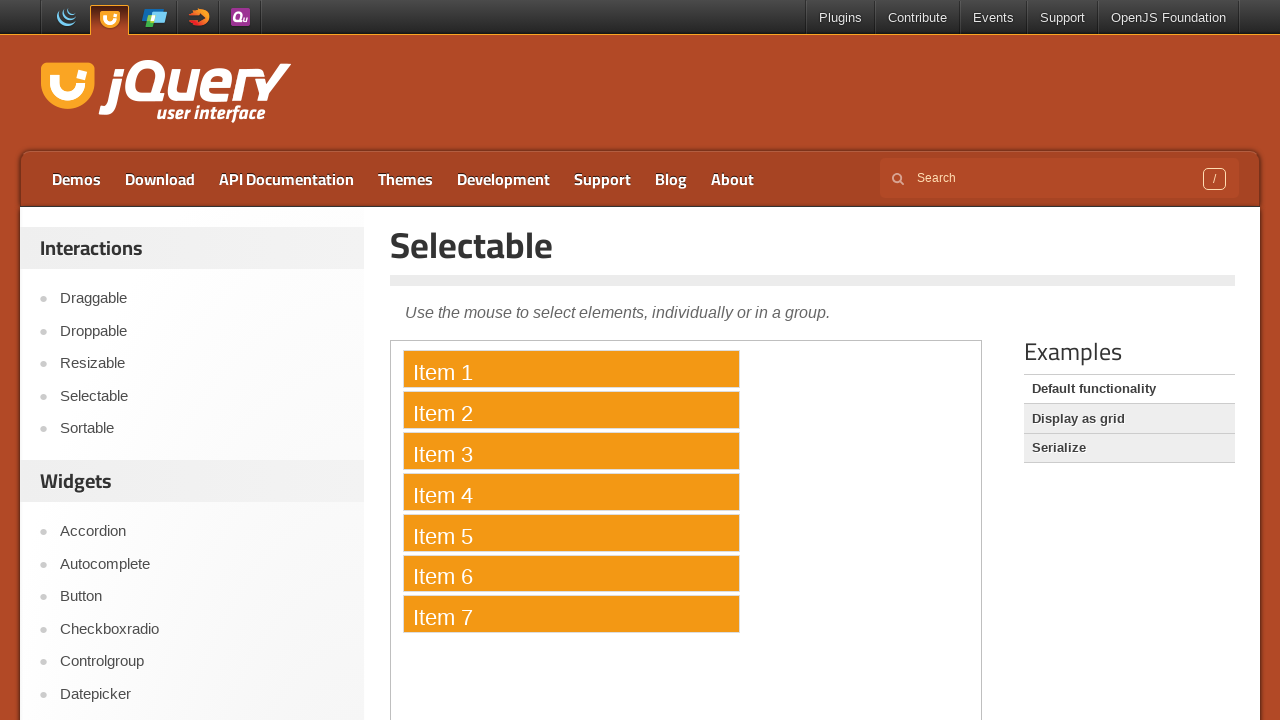